Tests a form that requires calculating the sum of two displayed numbers, selecting the result from a dropdown, and submitting the form.

Starting URL: http://suninjuly.github.io/selects1.html

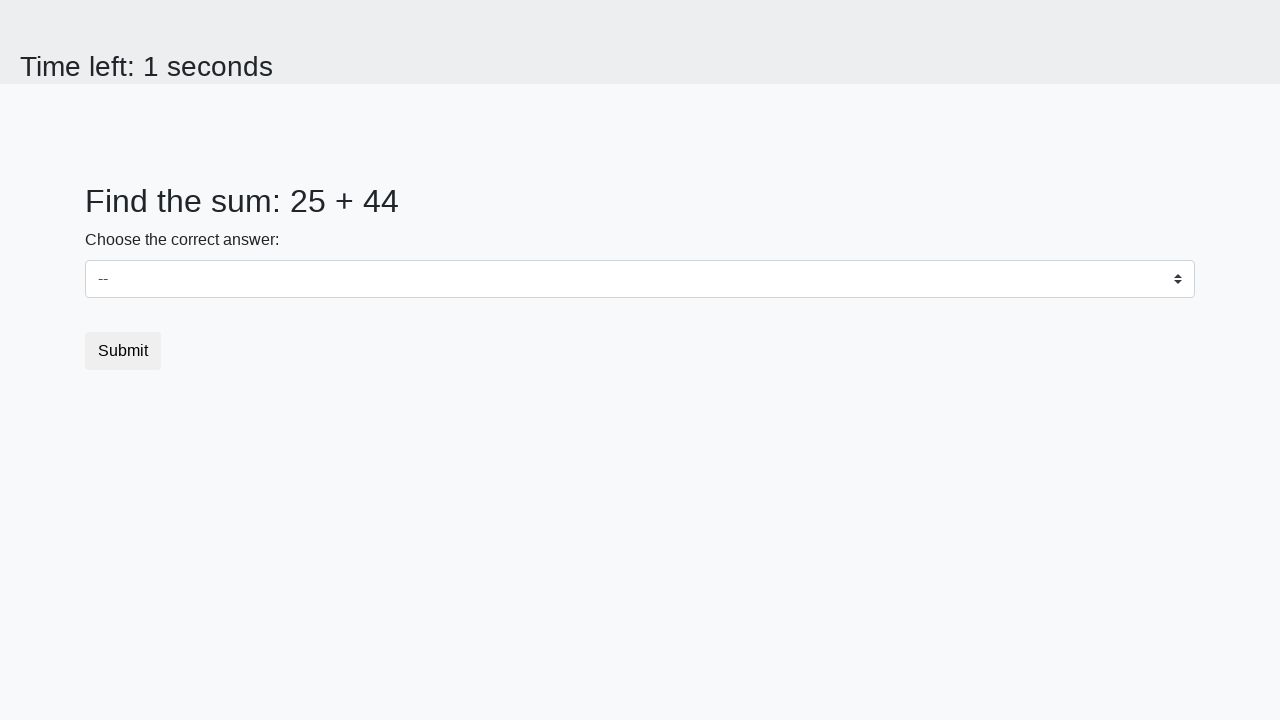

Located and read the first number from #num1 element
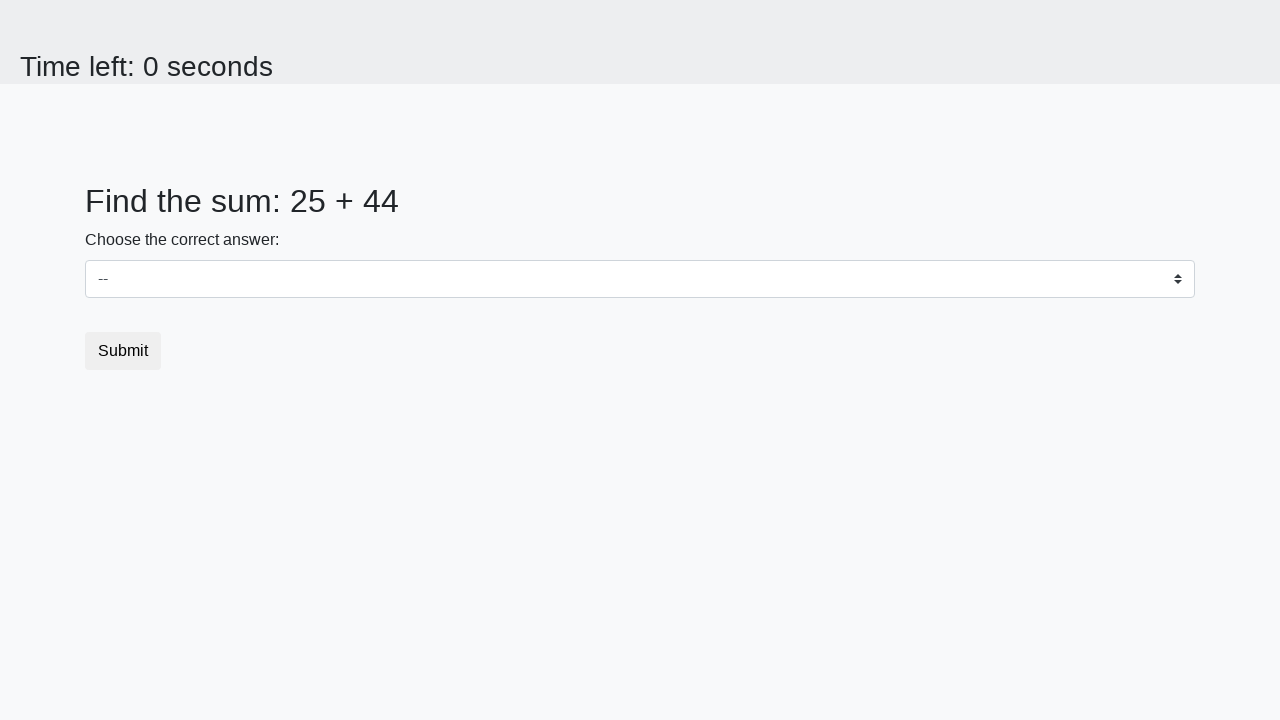

Located and read the second number from #num2 element
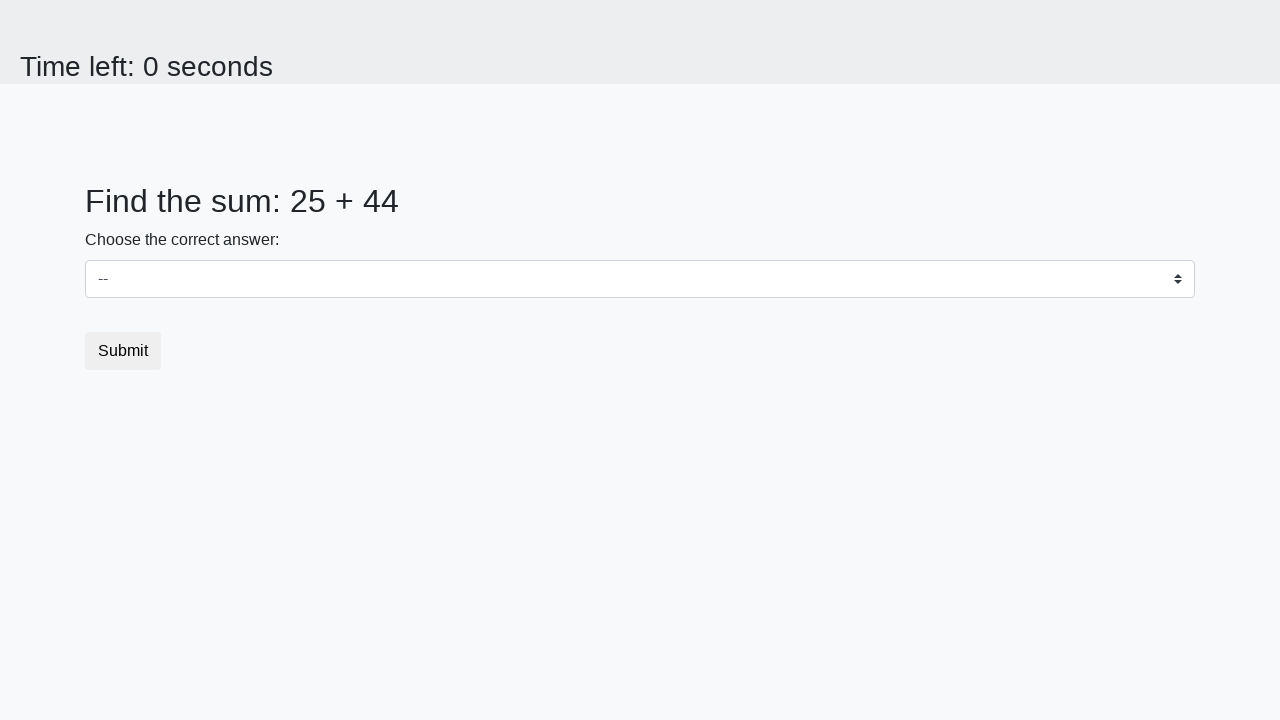

Calculated sum of 25 + 44 = 69
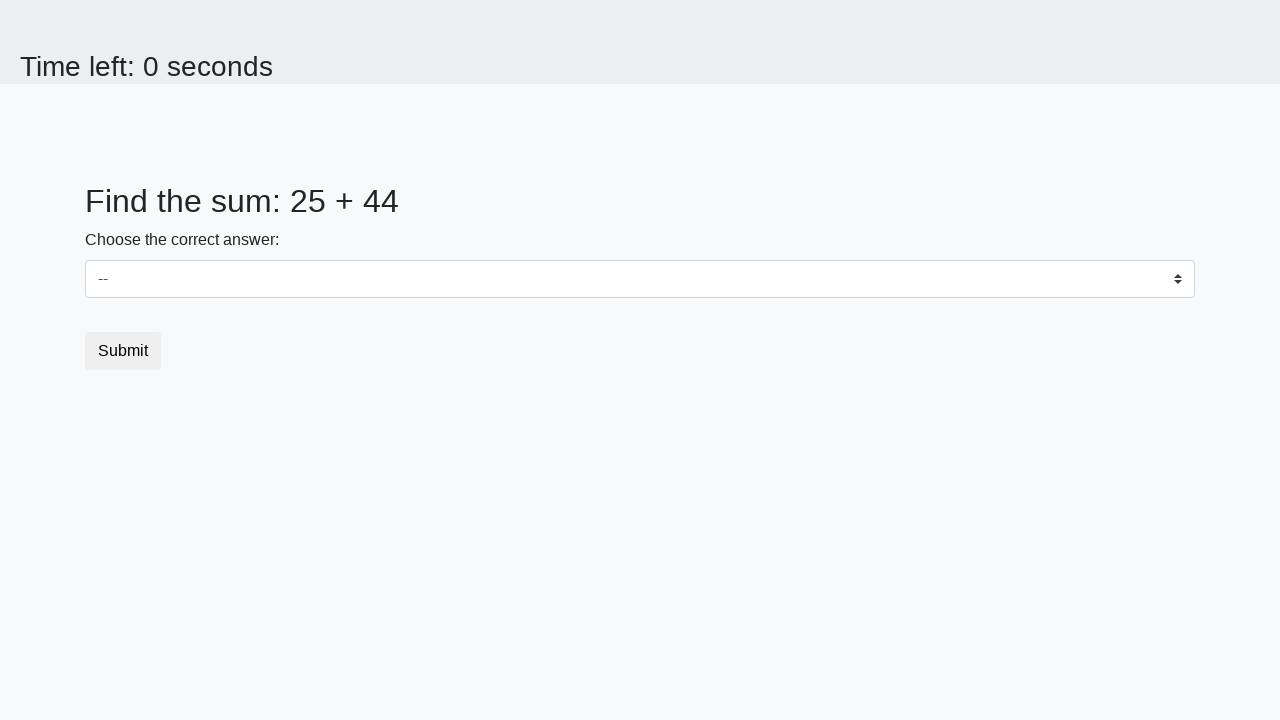

Selected the calculated result 69 from the dropdown on select
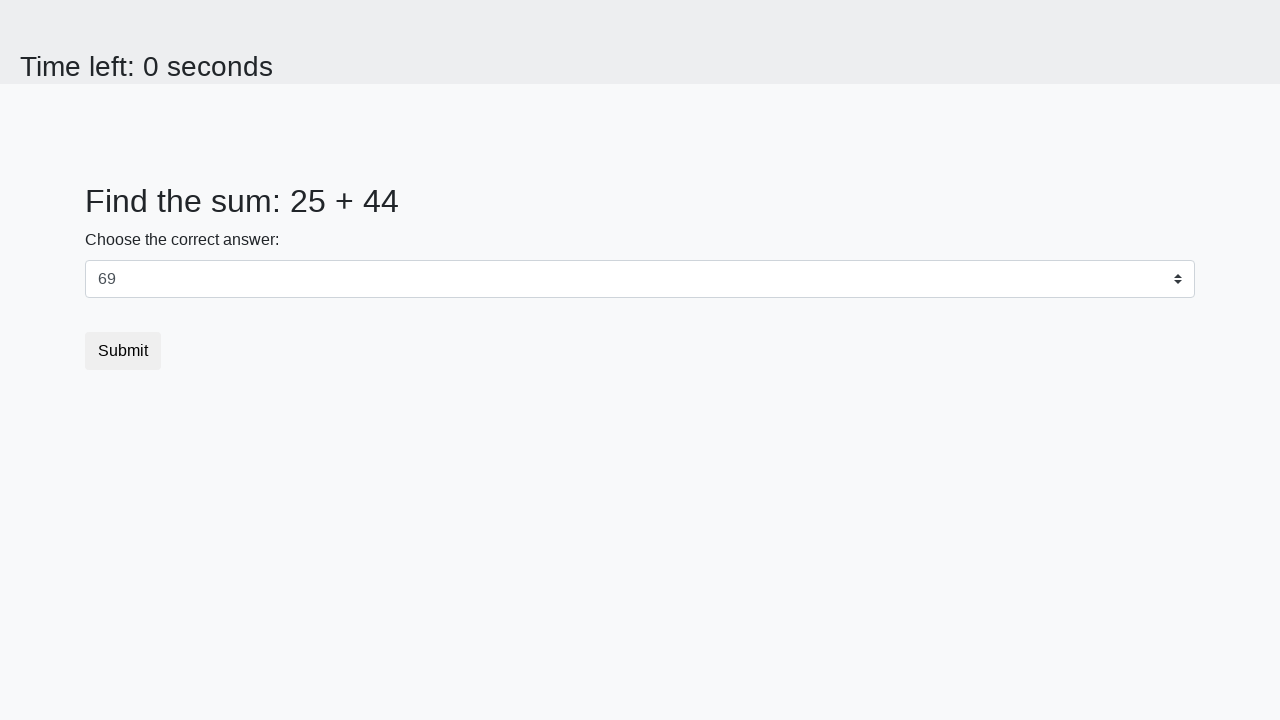

Clicked the Submit button to complete the form at (123, 351) on xpath=//button[text()='Submit']
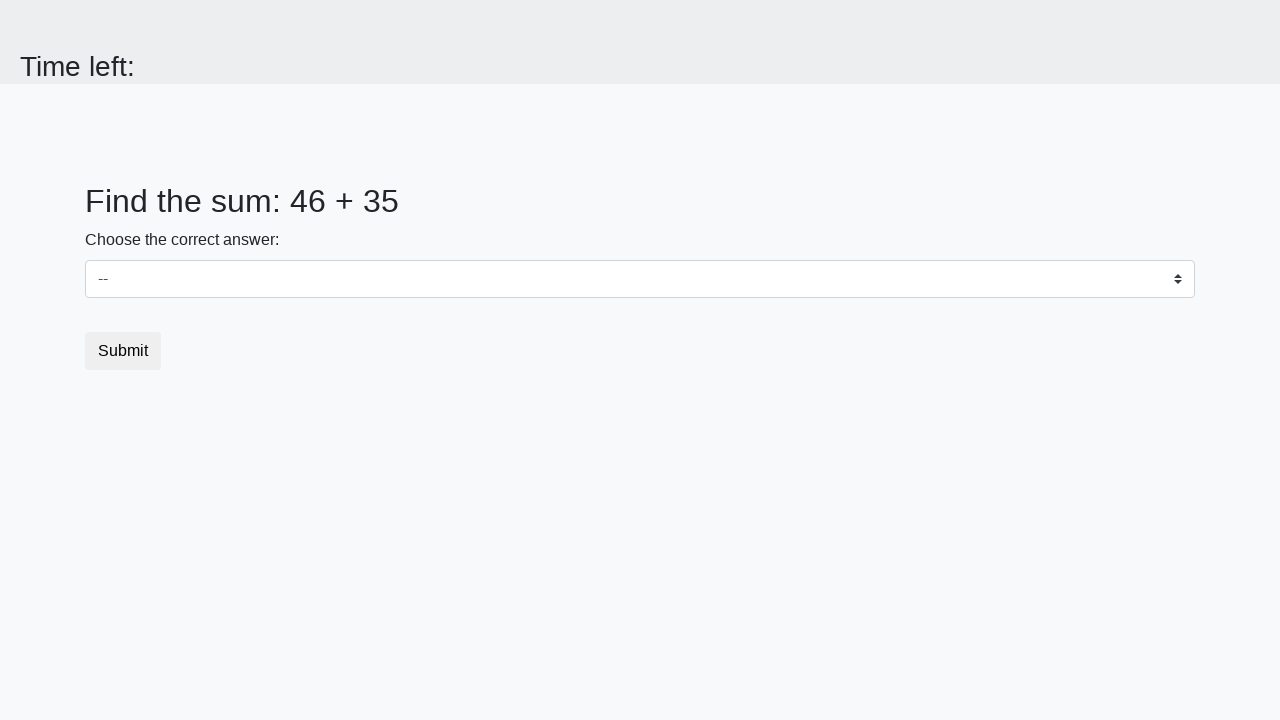

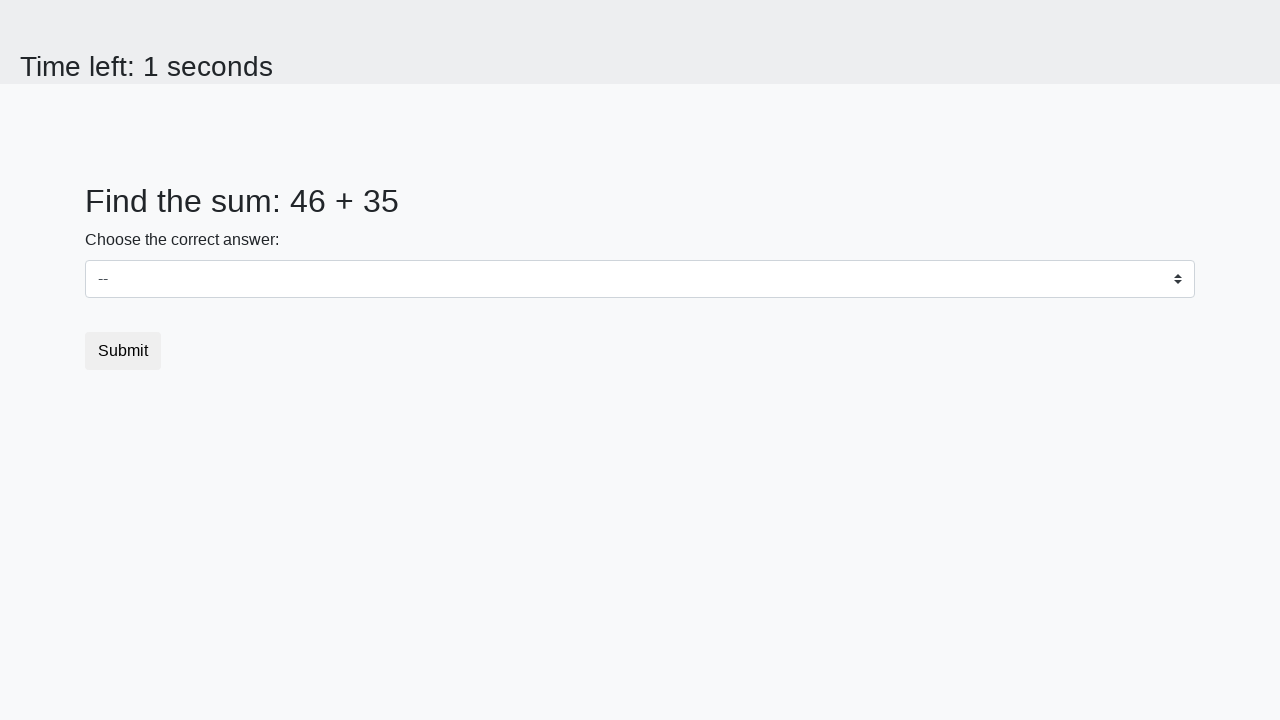